Tests search functionality on strefakursow.pl by entering "docker" as a search query and submitting the form

Starting URL: https://strefakursow.pl

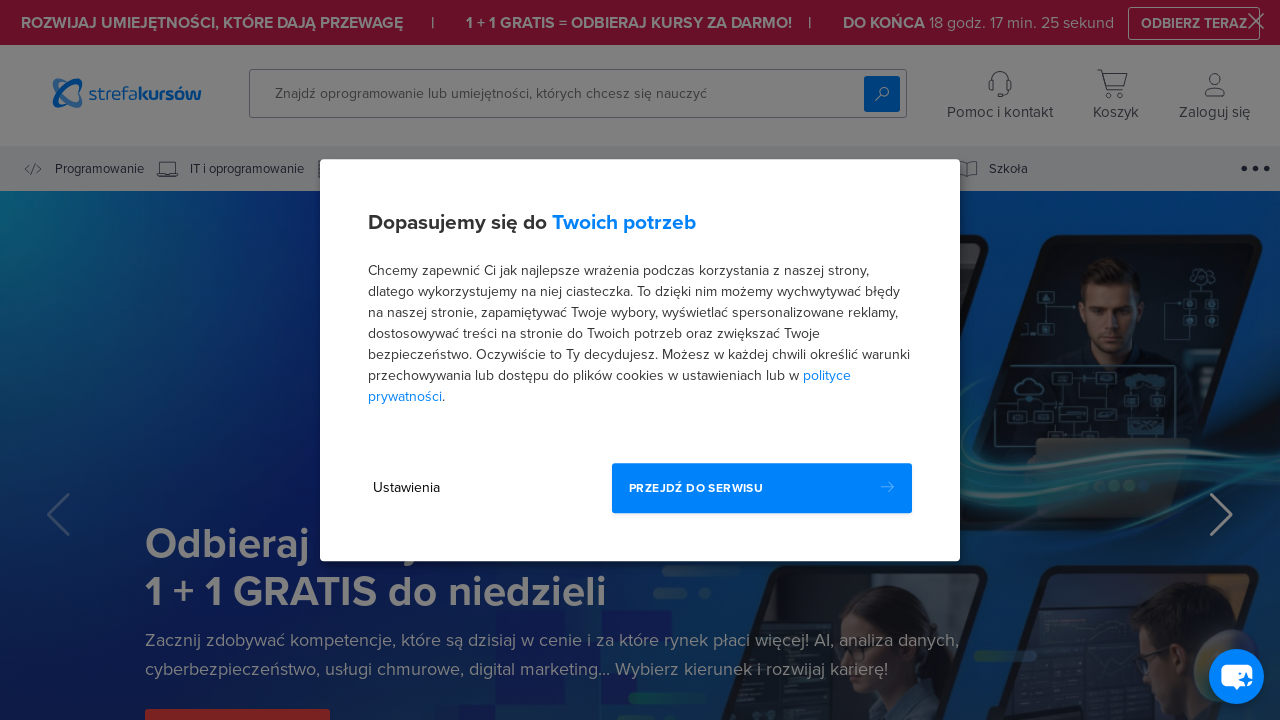

Filled search field with 'docker' on input[name='search_course[name]']
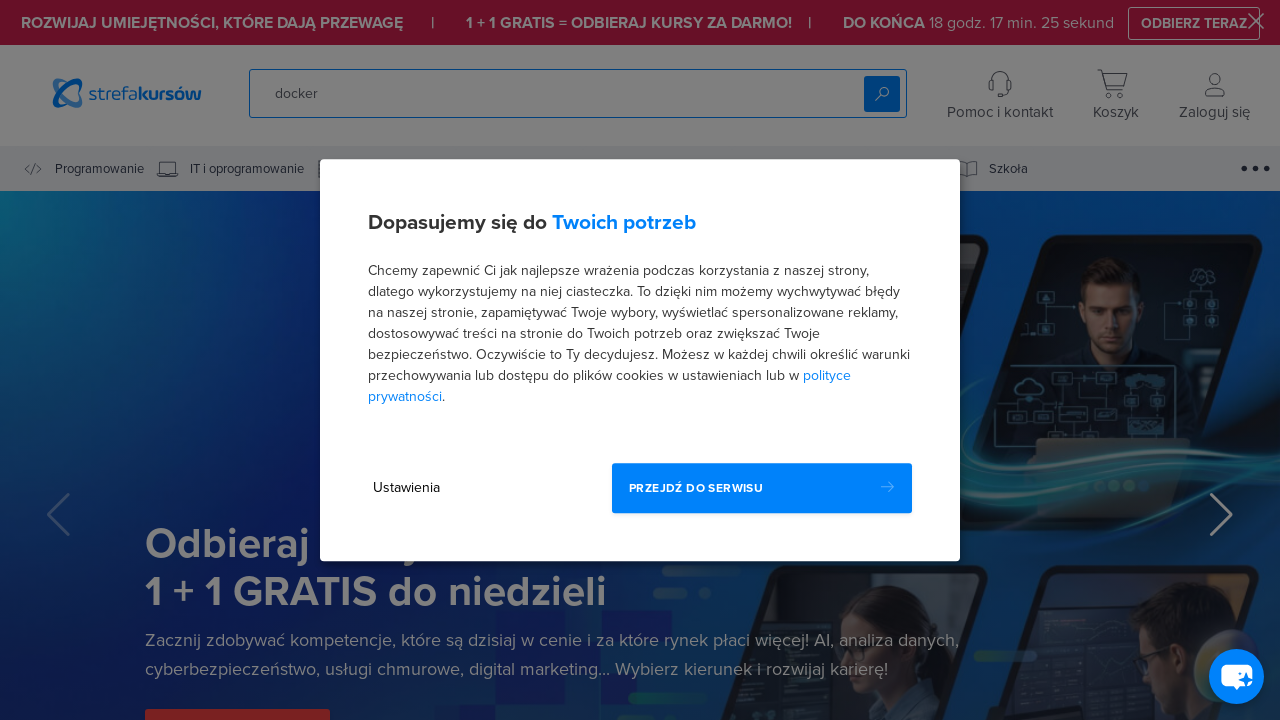

Pressed Enter to submit search form on input[name='search_course[name]']
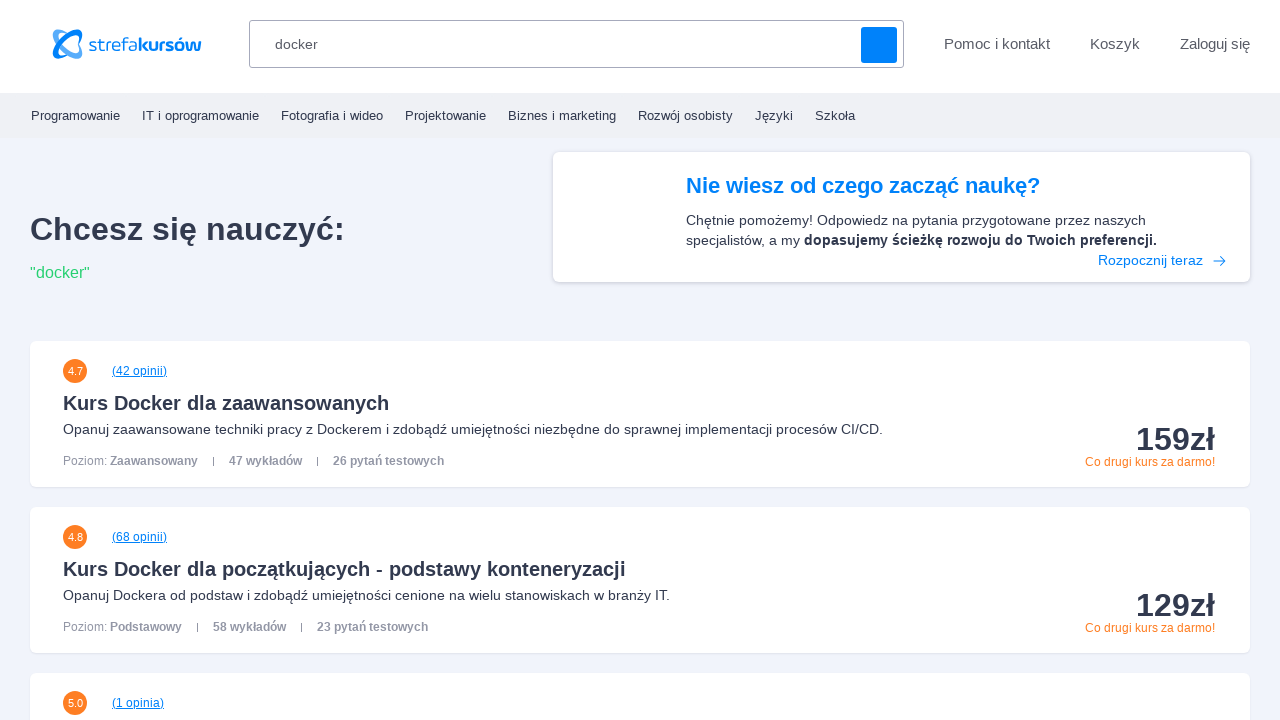

Search results page loaded (networkidle)
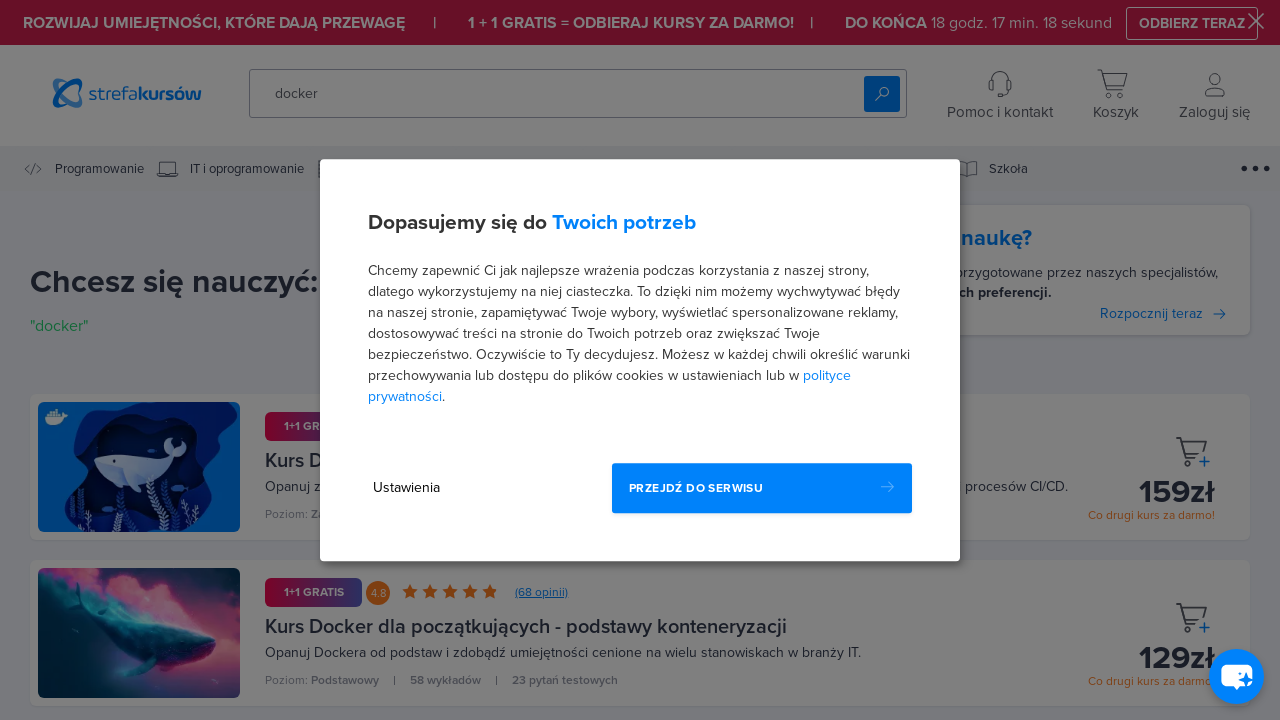

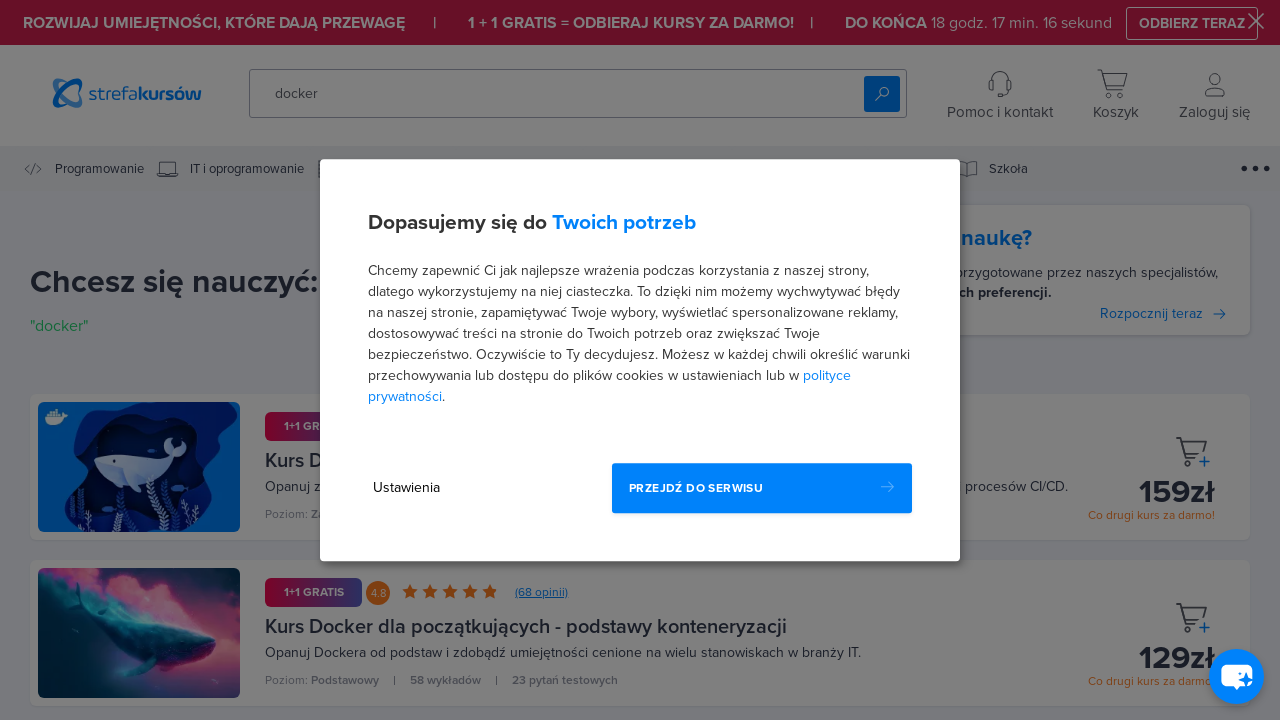